Tests login and logout functionality by extracting credentials from the page, logging in with them, verifying secure area access, and then logging out

Starting URL: http://the-internet.herokuapp.com/login

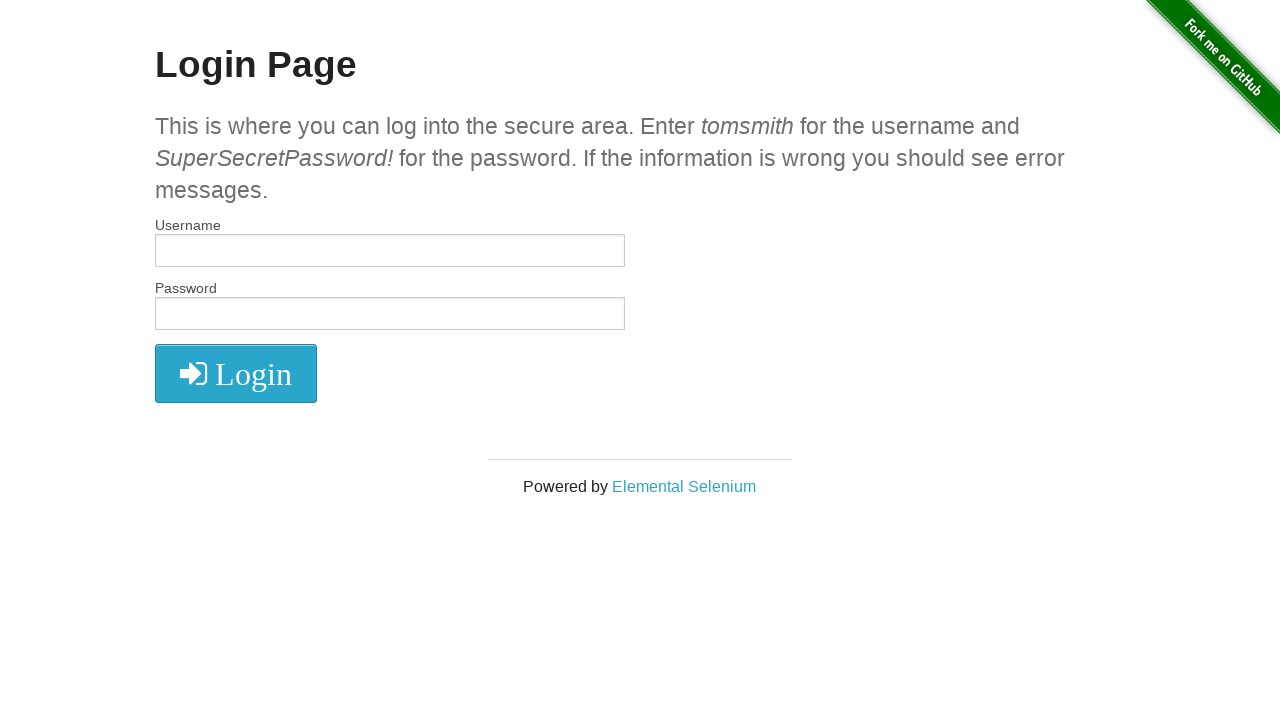

Extracted username from first <em> tag
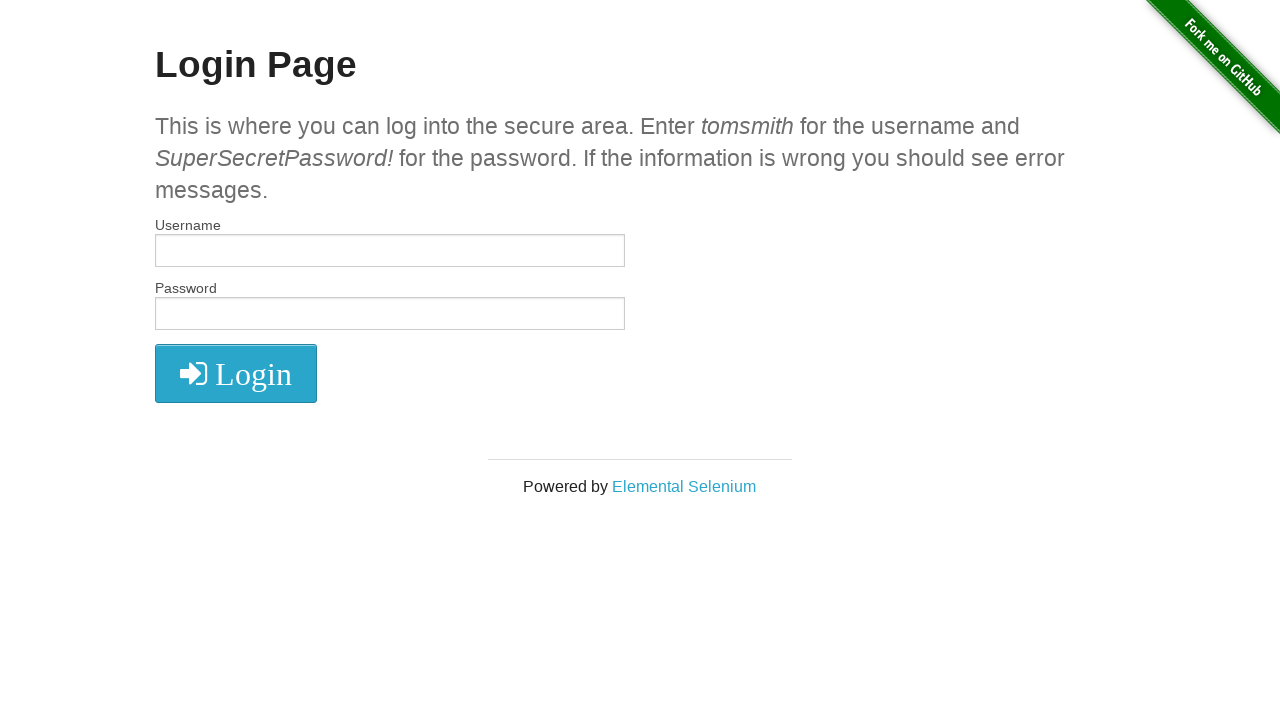

Extracted password from second <em> tag
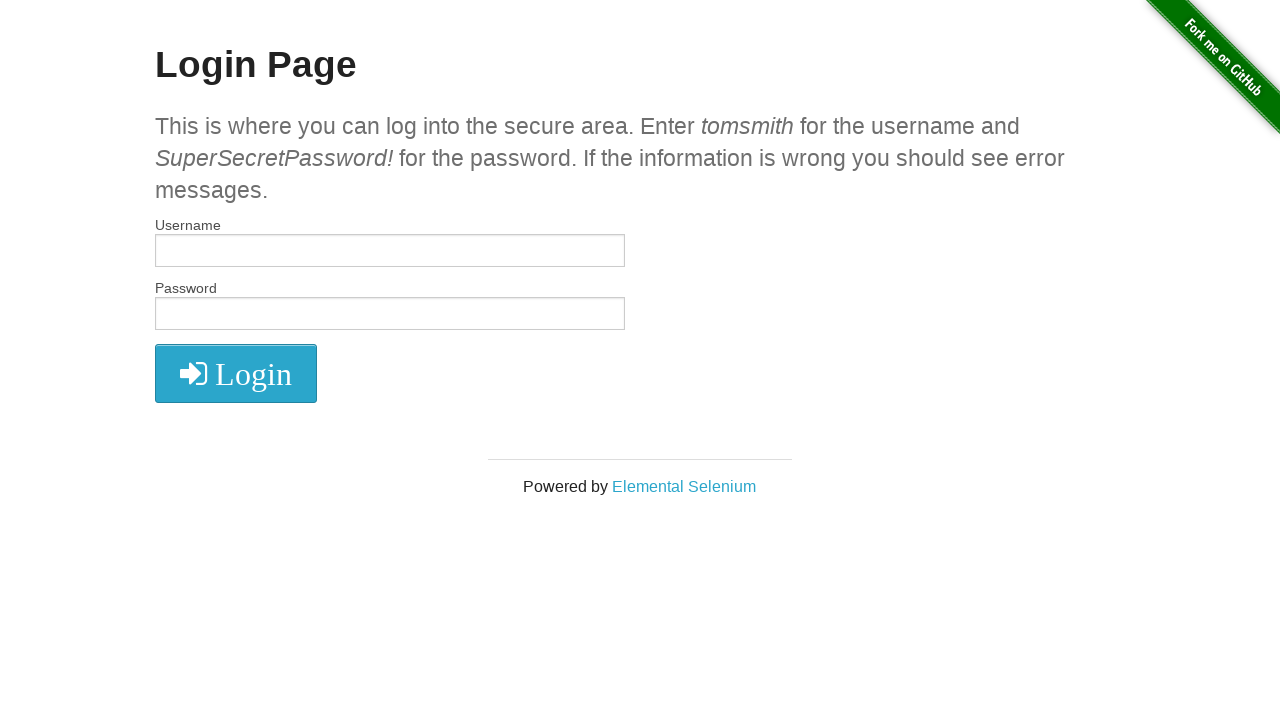

Filled username field with extracted credentials on xpath=//*[@id='username']
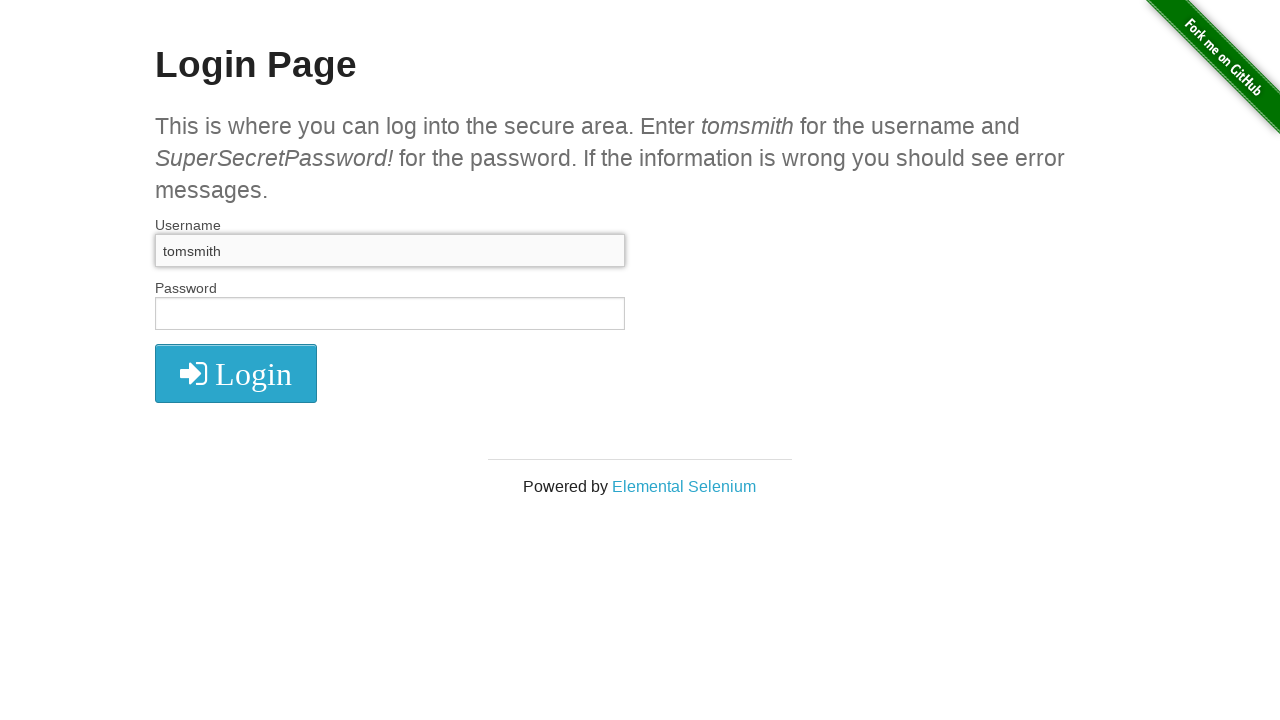

Filled password field with extracted credentials on xpath=//*[@id='password']
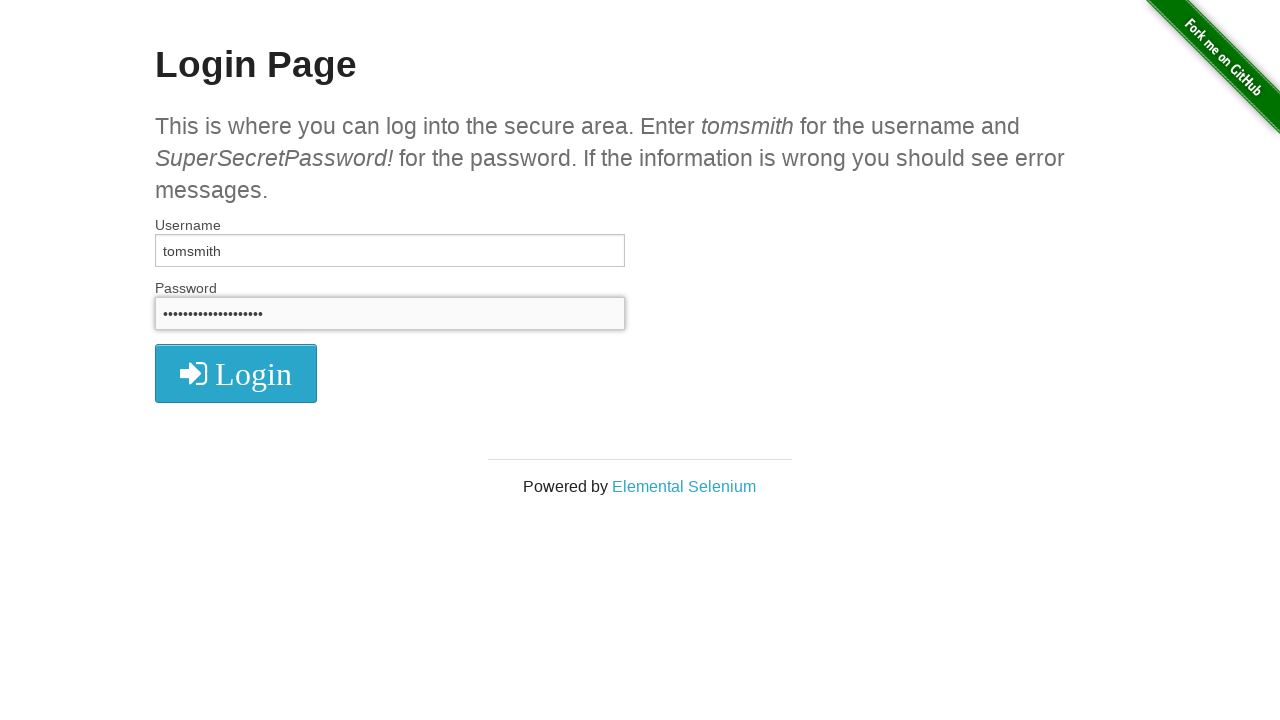

Clicked login submit button at (236, 373) on xpath=//*[@id='login']/button
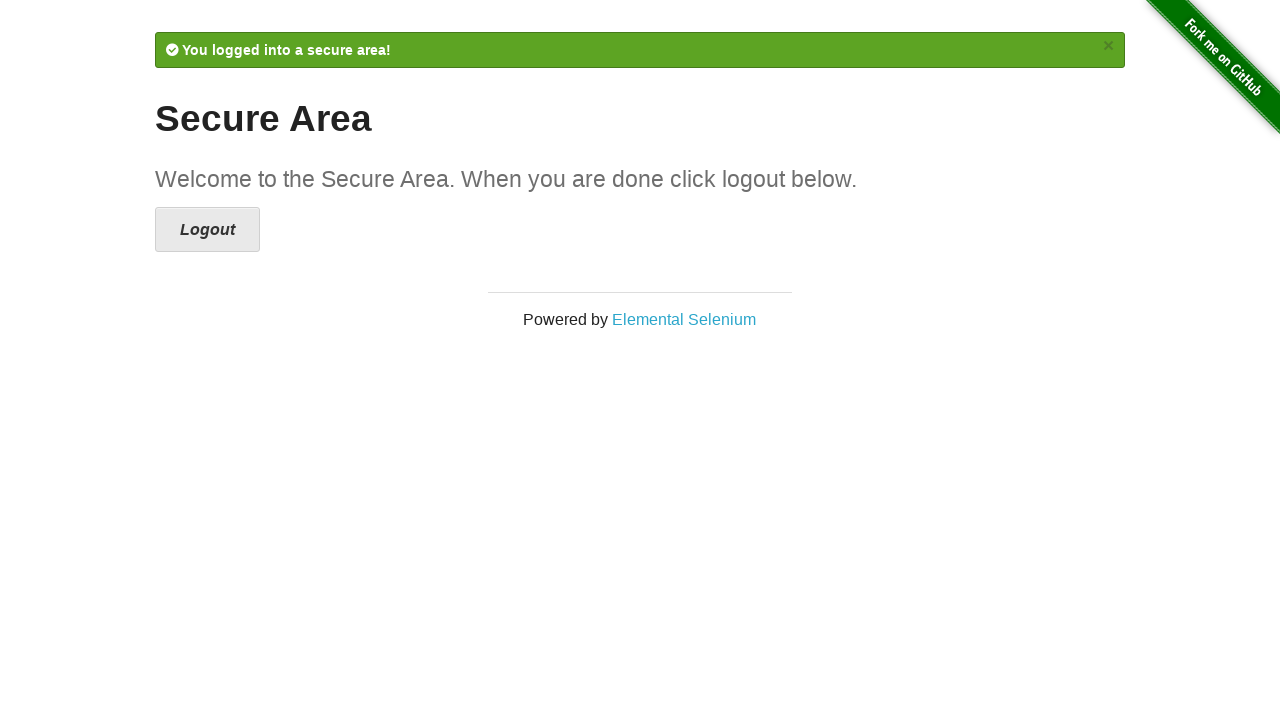

Waited for secure area page to load
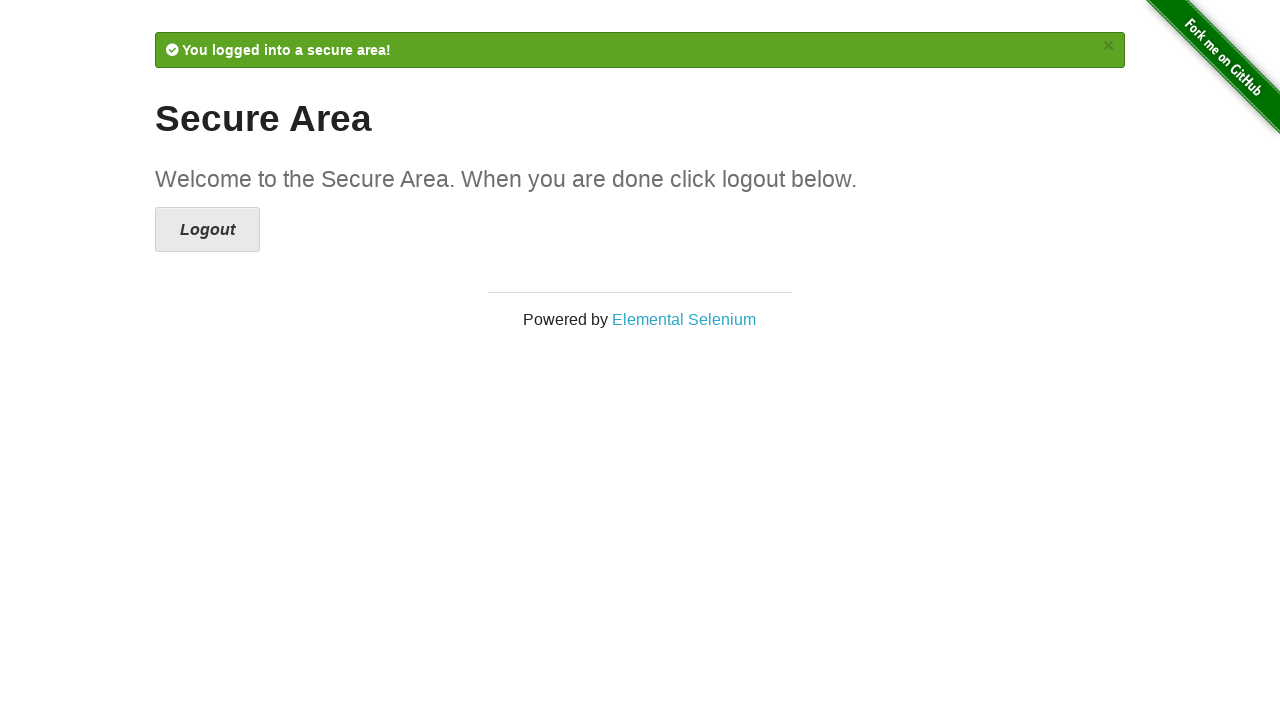

Verified welcome message in secure area
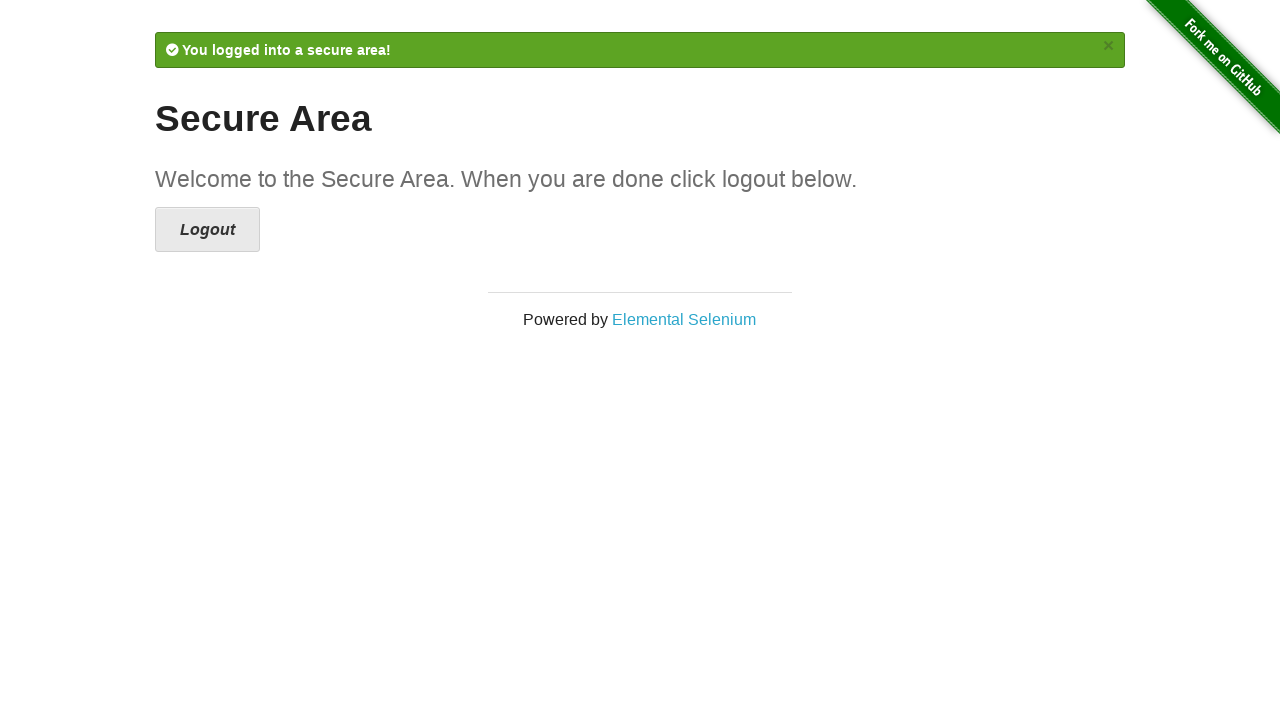

Clicked logout button at (208, 230) on xpath=//*[@id='content']/div/a
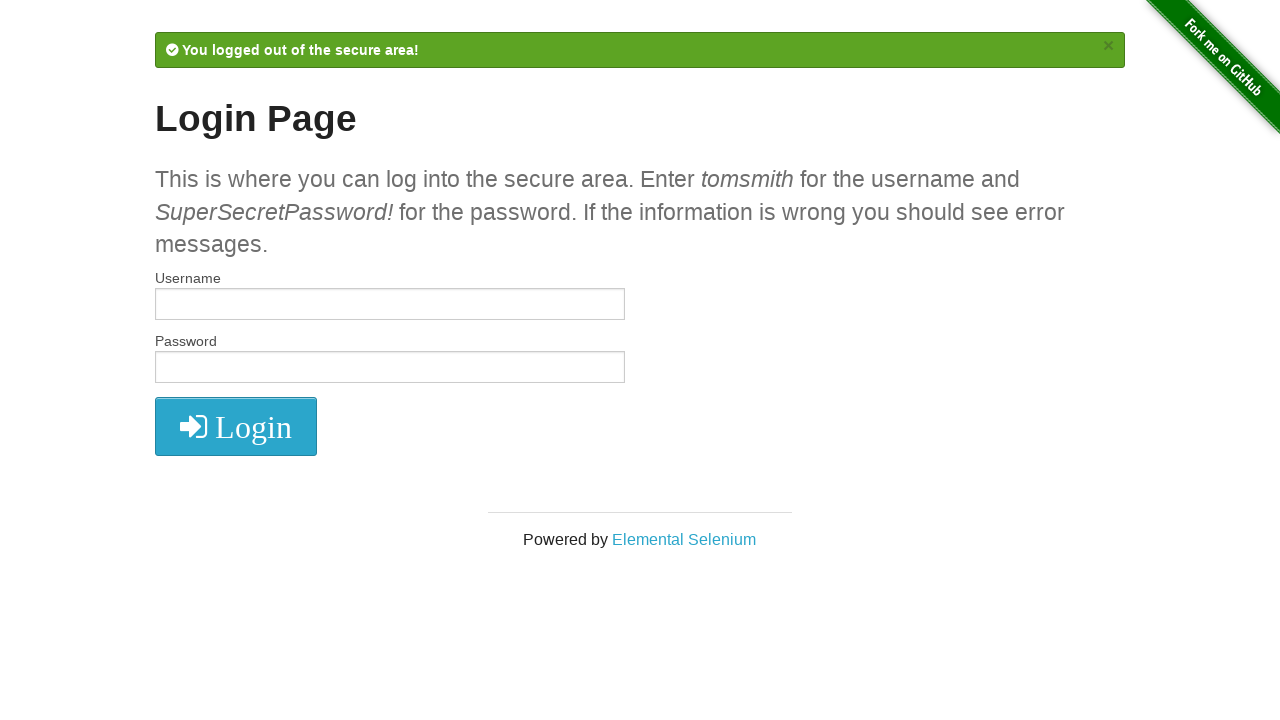

Waited for logout confirmation message to appear
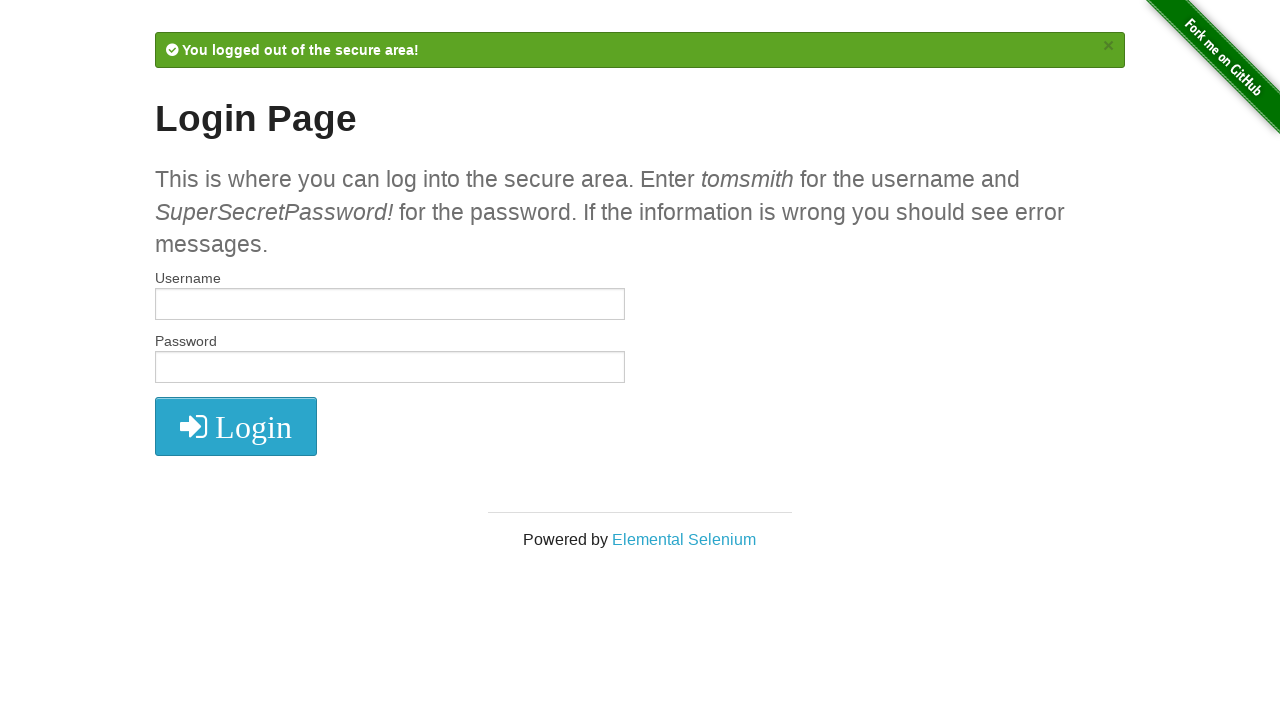

Verified logout confirmation message
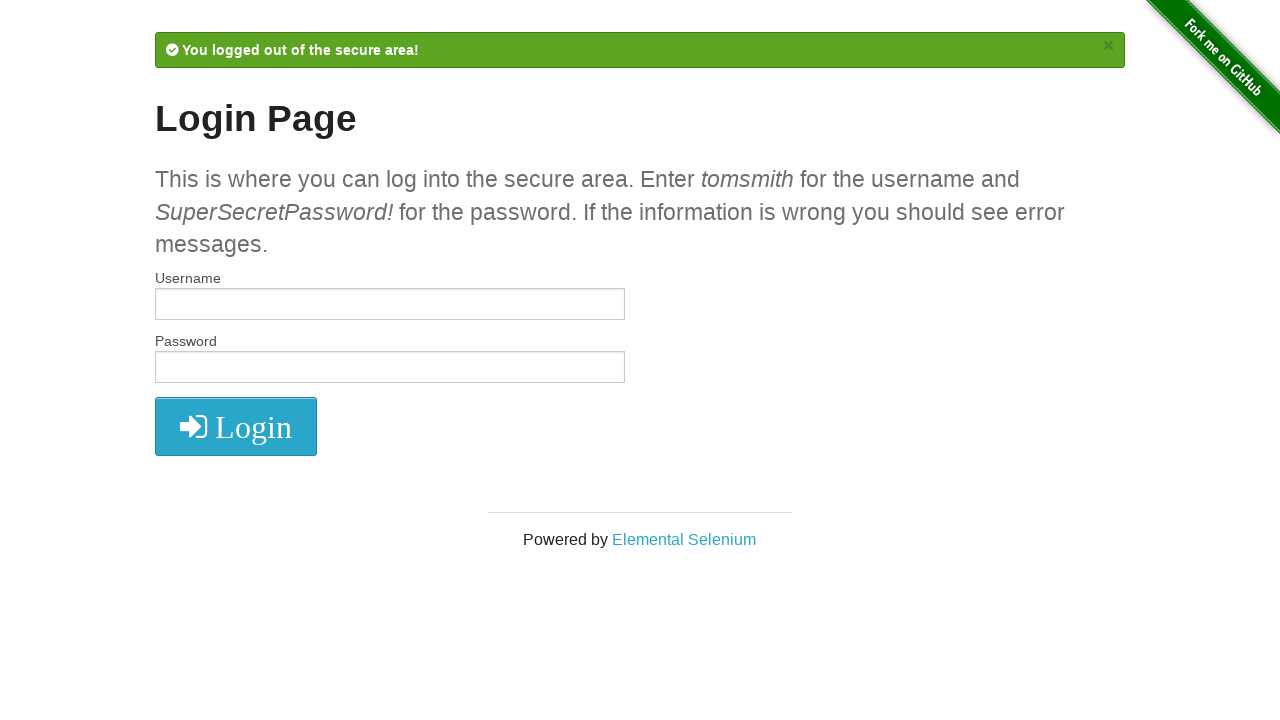

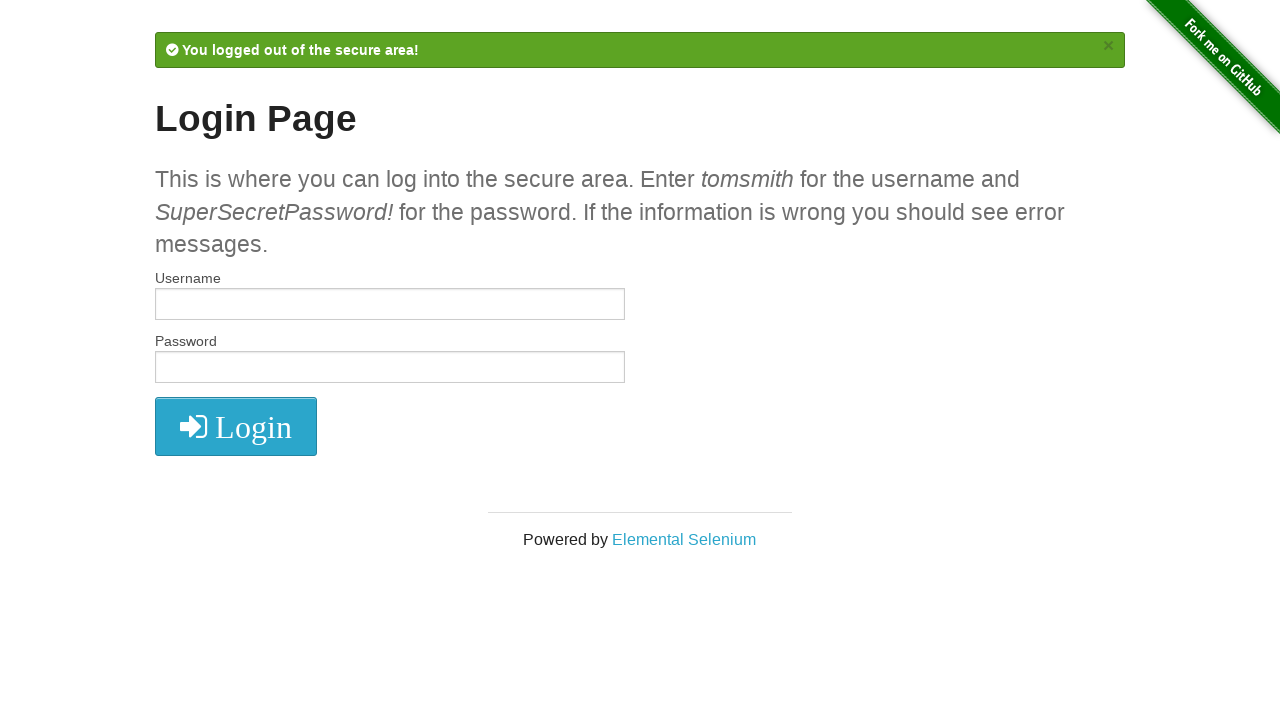